Tests dropdown selection by visible text, selecting Option 1 and Option 2 by their displayed labels

Starting URL: https://the-internet.herokuapp.com/dropdown

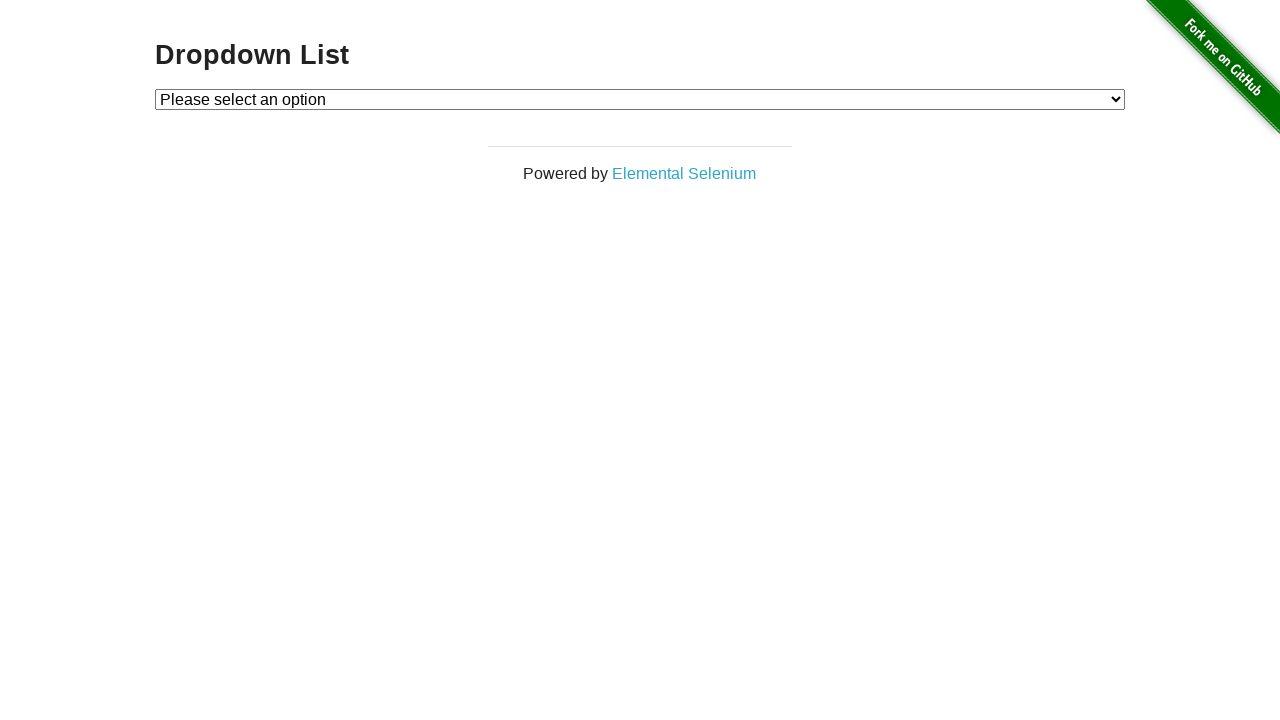

Selected Option 1 from dropdown by visible text on #dropdown
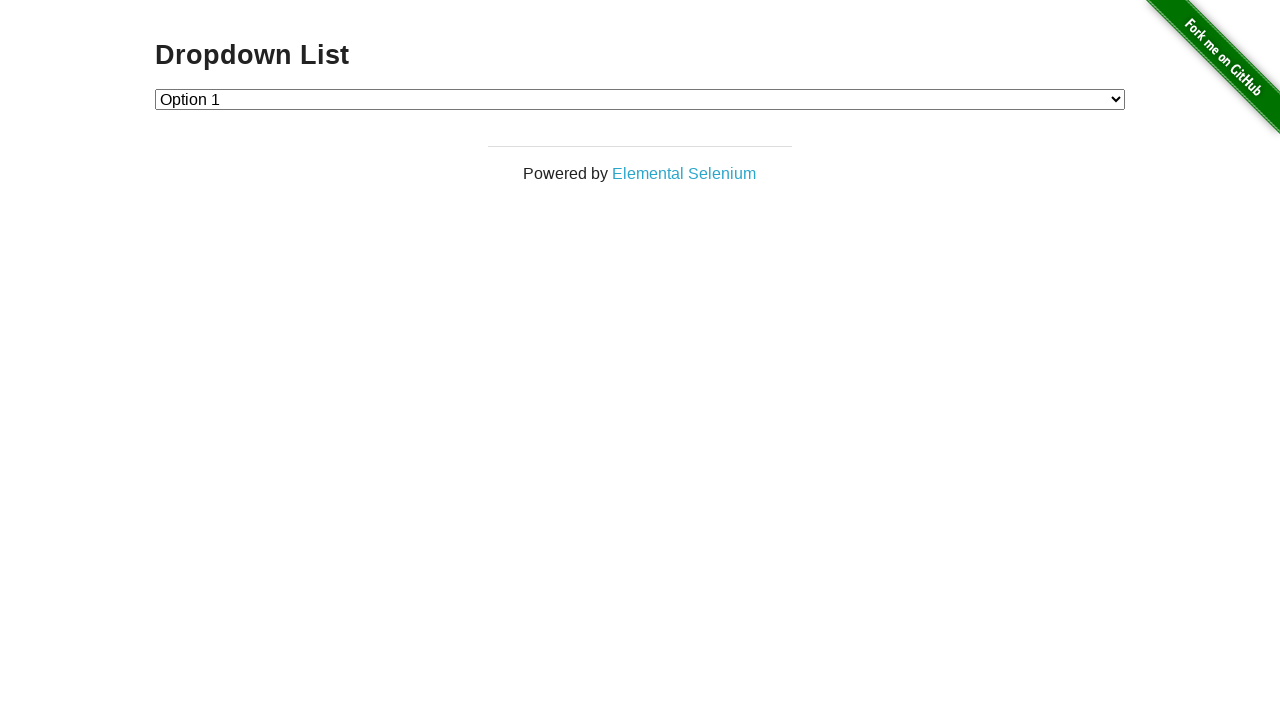

Selected Option 2 from dropdown by visible text on #dropdown
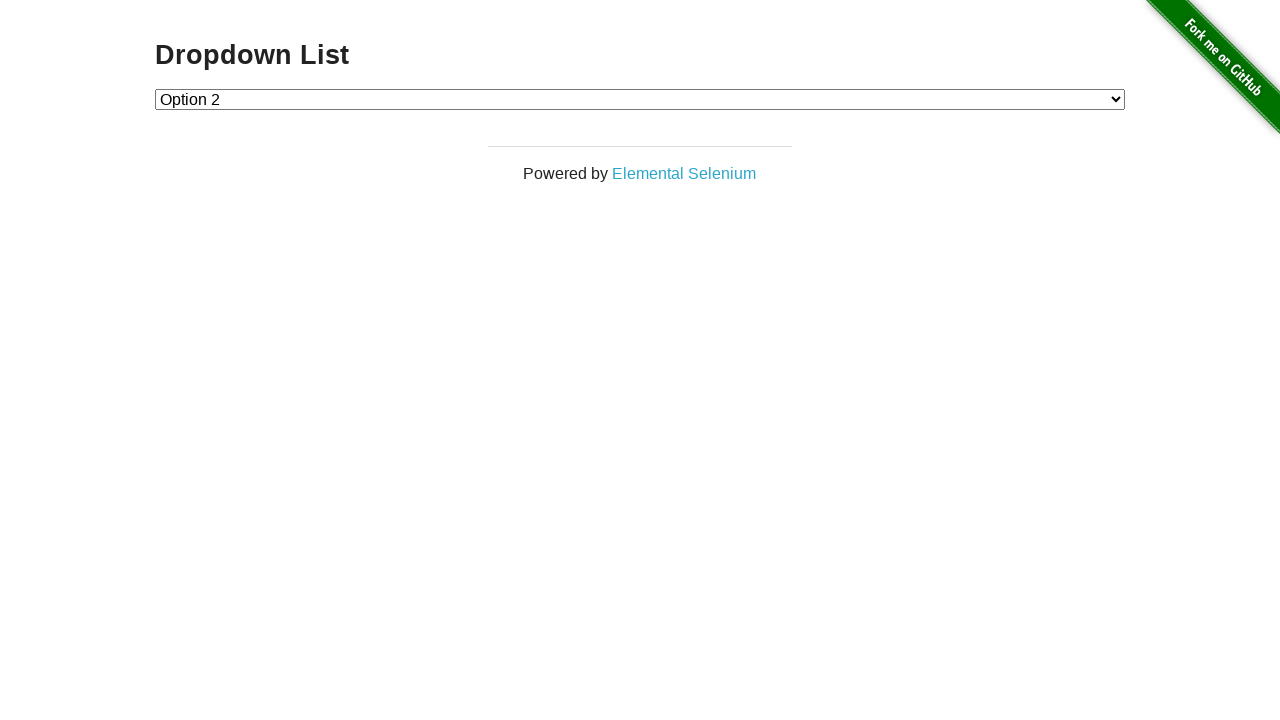

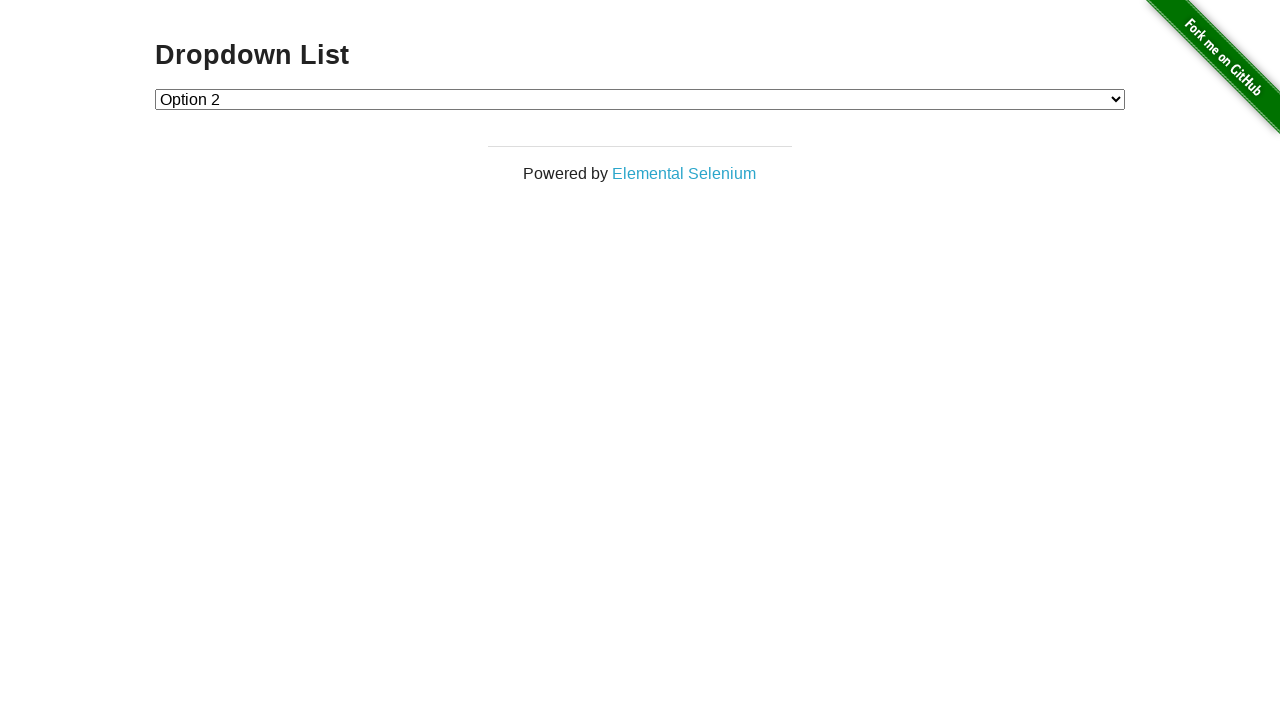